Tests the search functionality on the jQuery API documentation site by entering "json" in the search field and pressing Enter to submit the search.

Starting URL: https://api.jquery.com/

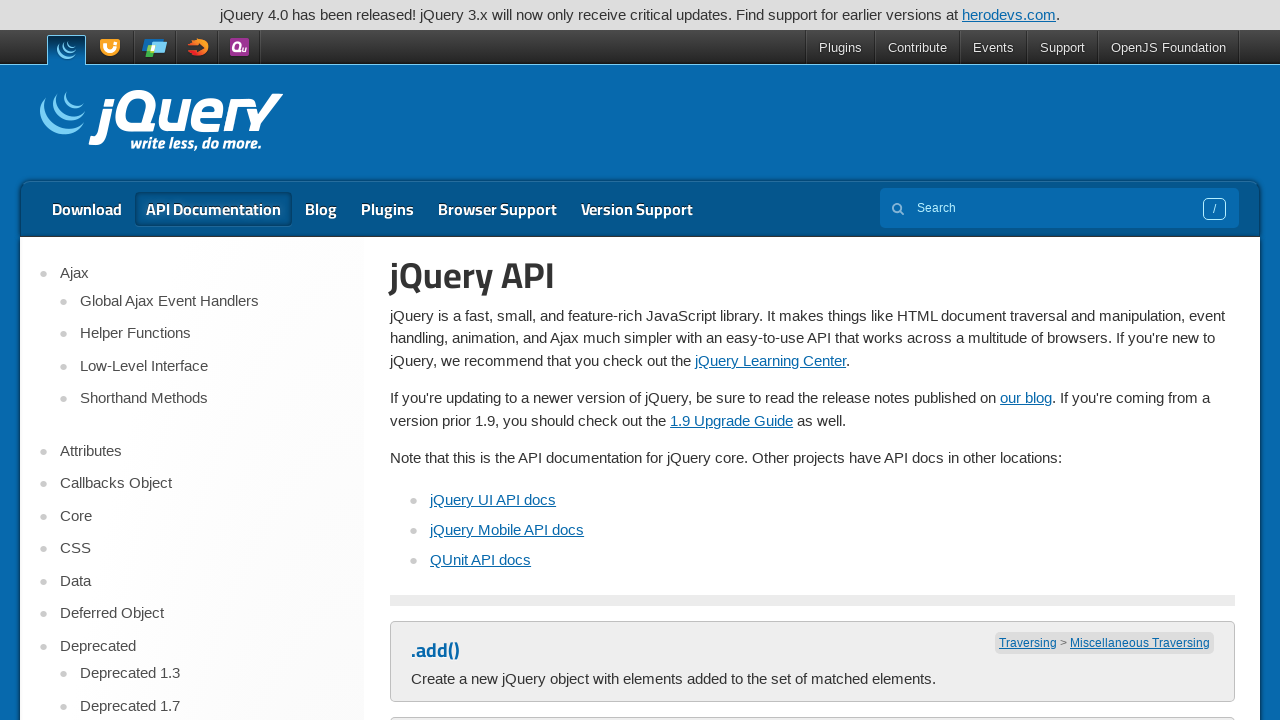

Filled search field with 'json' on input[name='s']
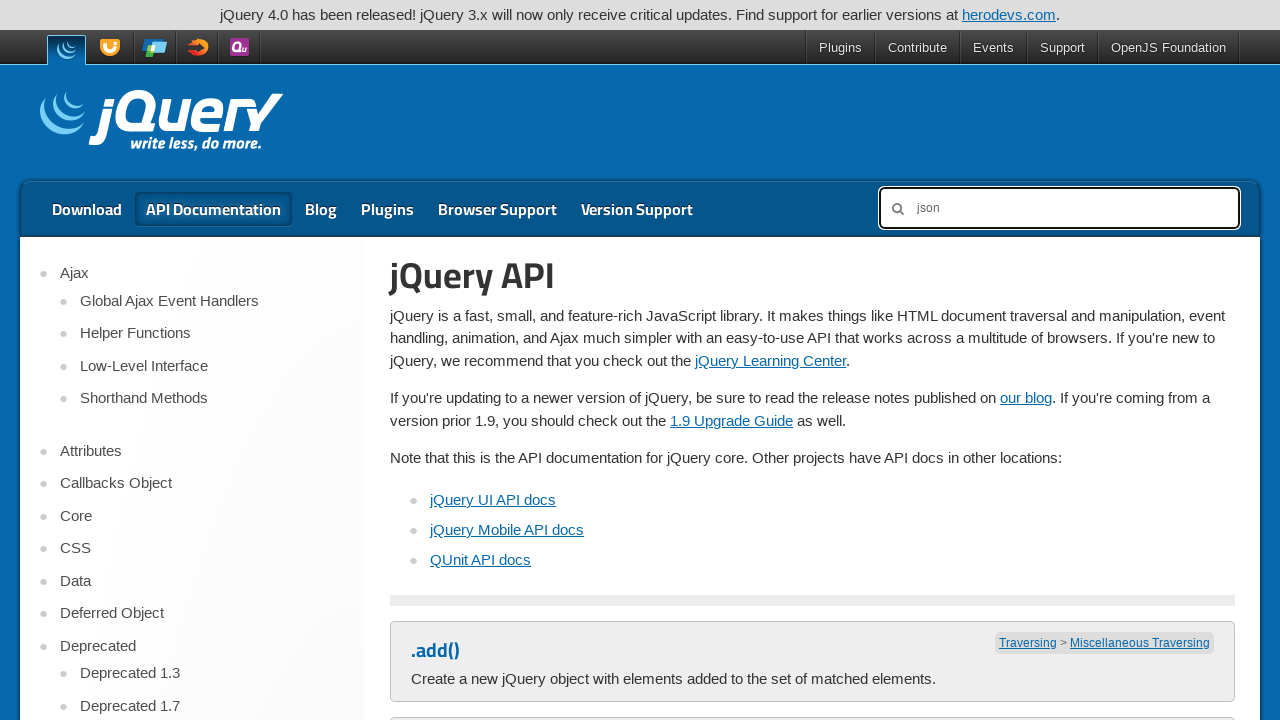

Pressed Enter to submit search on input[name='s']
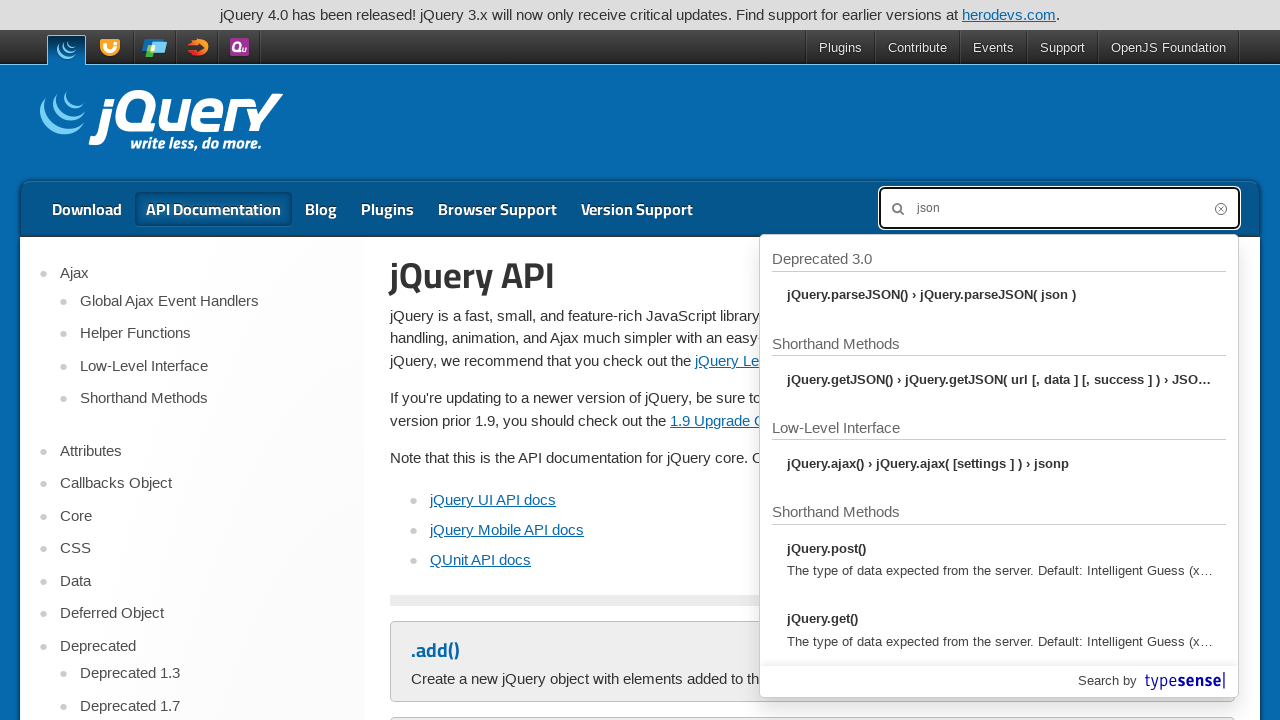

Search results loaded and network idle
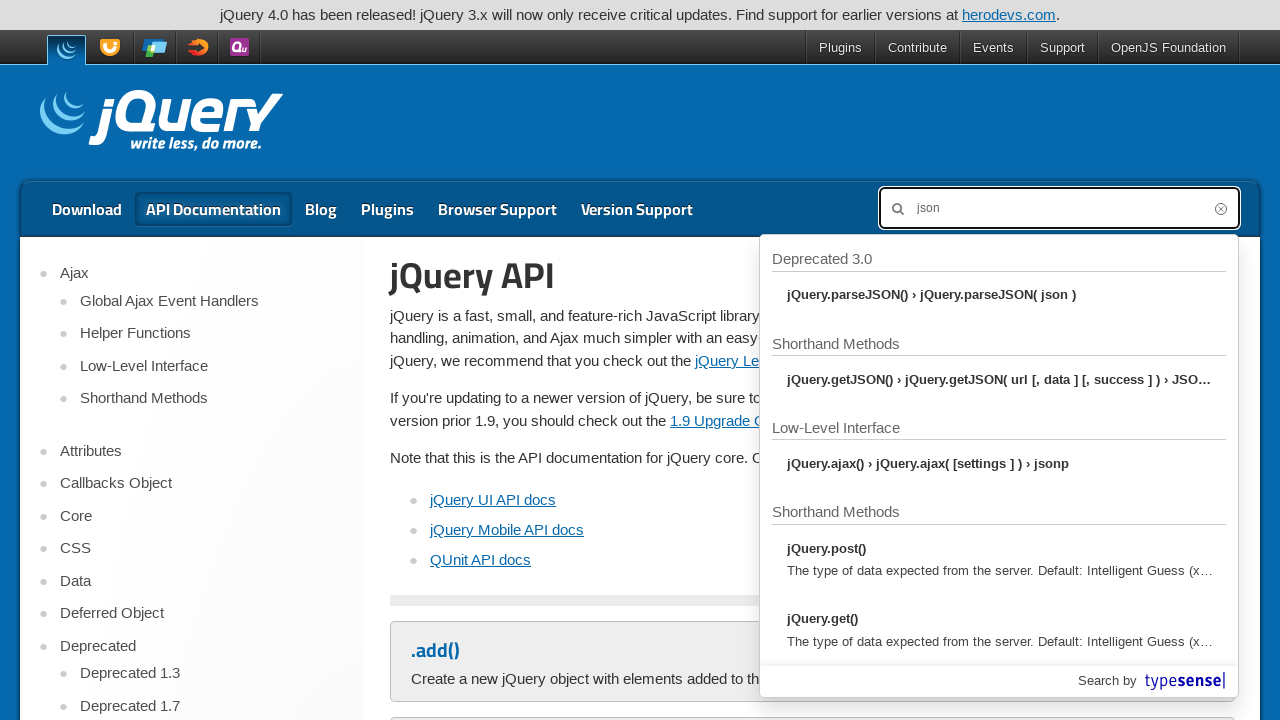

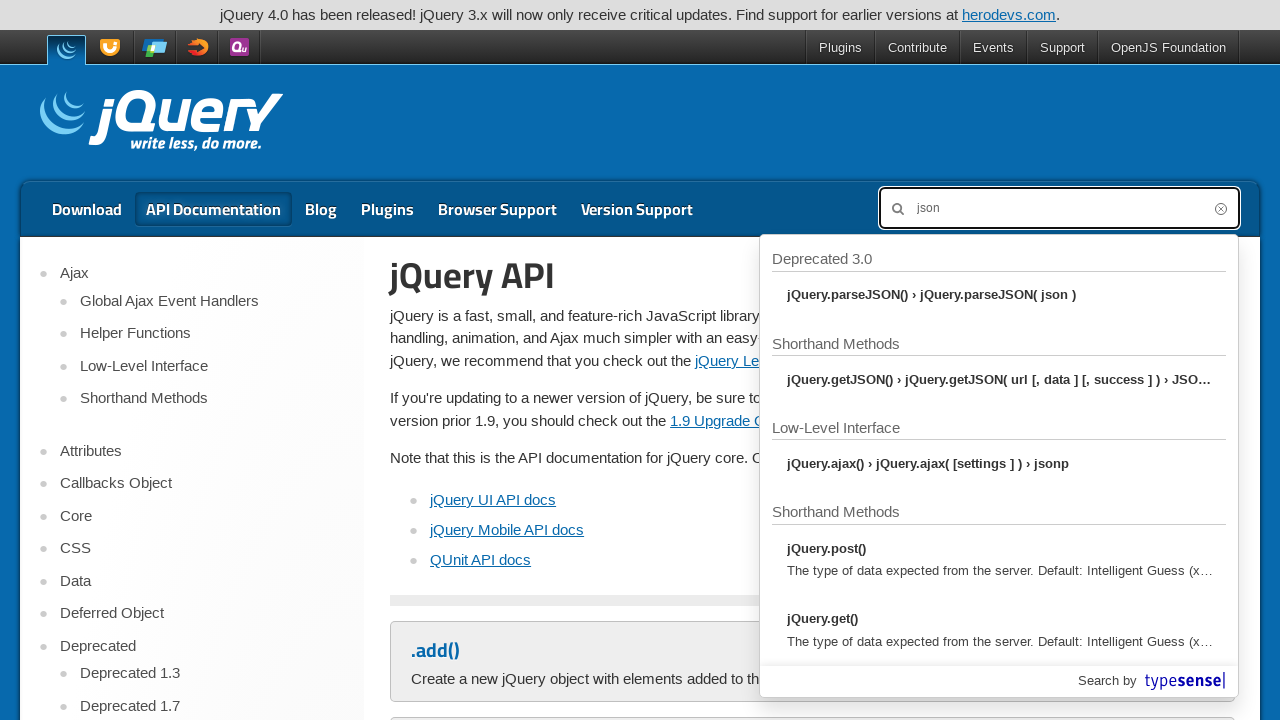